Tests password input field by filling it with text and clicking the eye toggle to show/hide password

Starting URL: https://test-with-me-app.vercel.app/learning/web-elements/elements/input

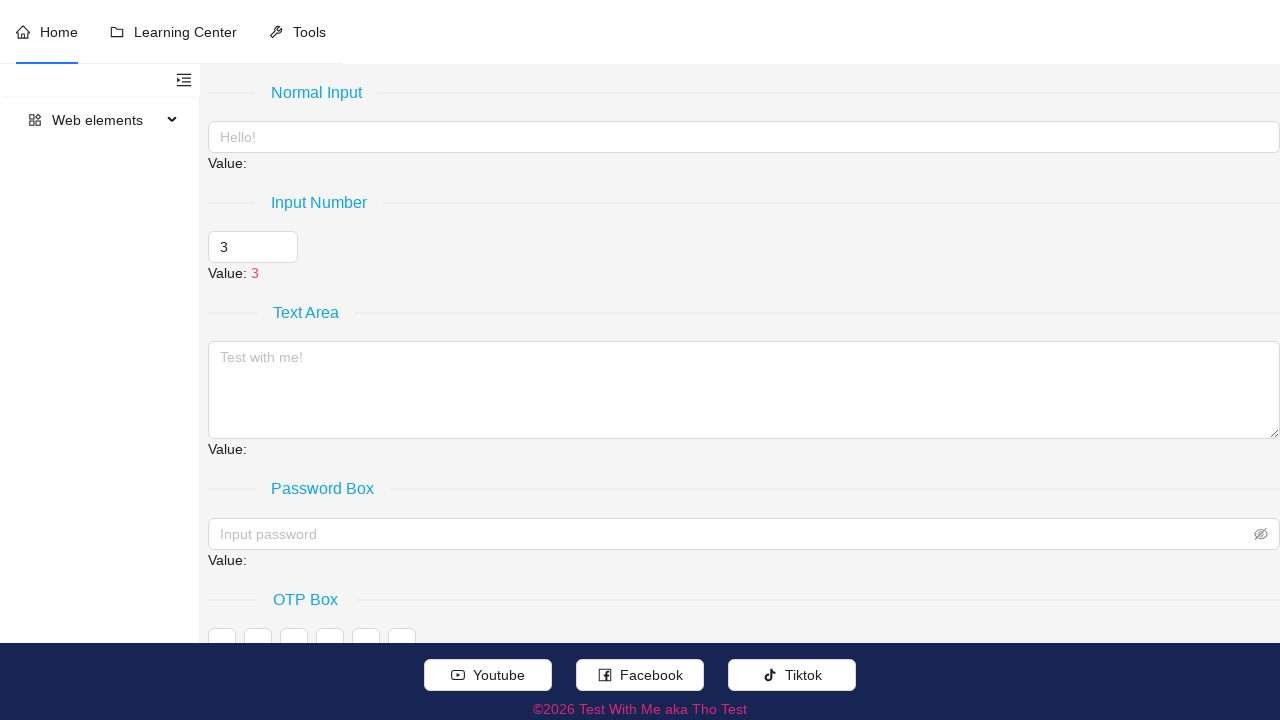

Filled password input field with 'SecretPass123' on //input[normalize-space(@placeholder)="Input password"]
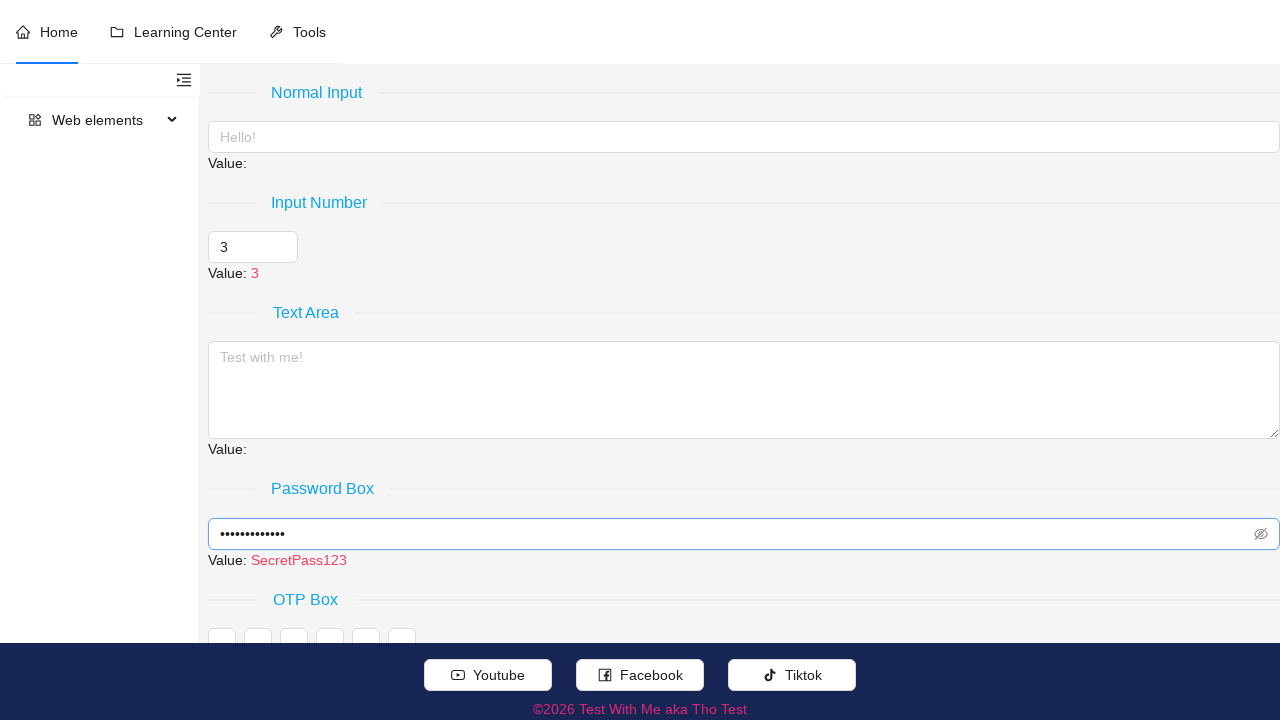

Clicked eye toggle to reveal password at (1261, 534) on xpath=//span[contains(concat(' ',normalize-space(@class),' '),' ant-input-suffix
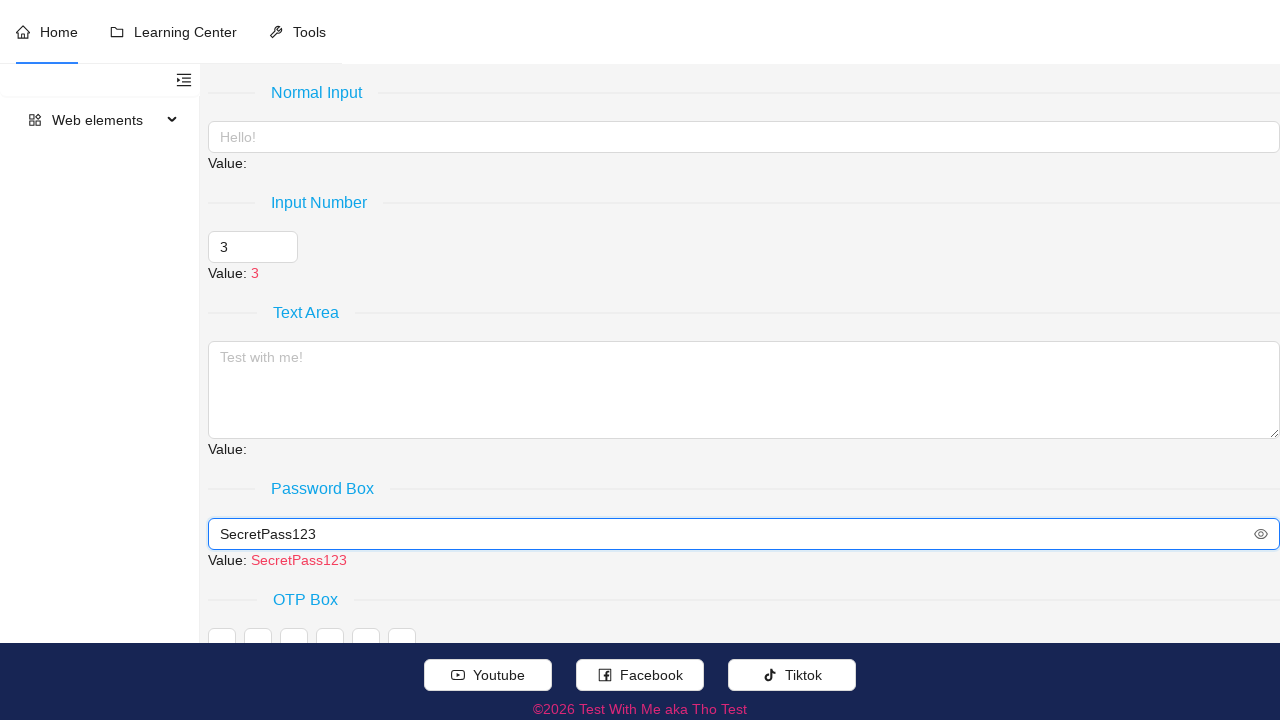

Password value display updated
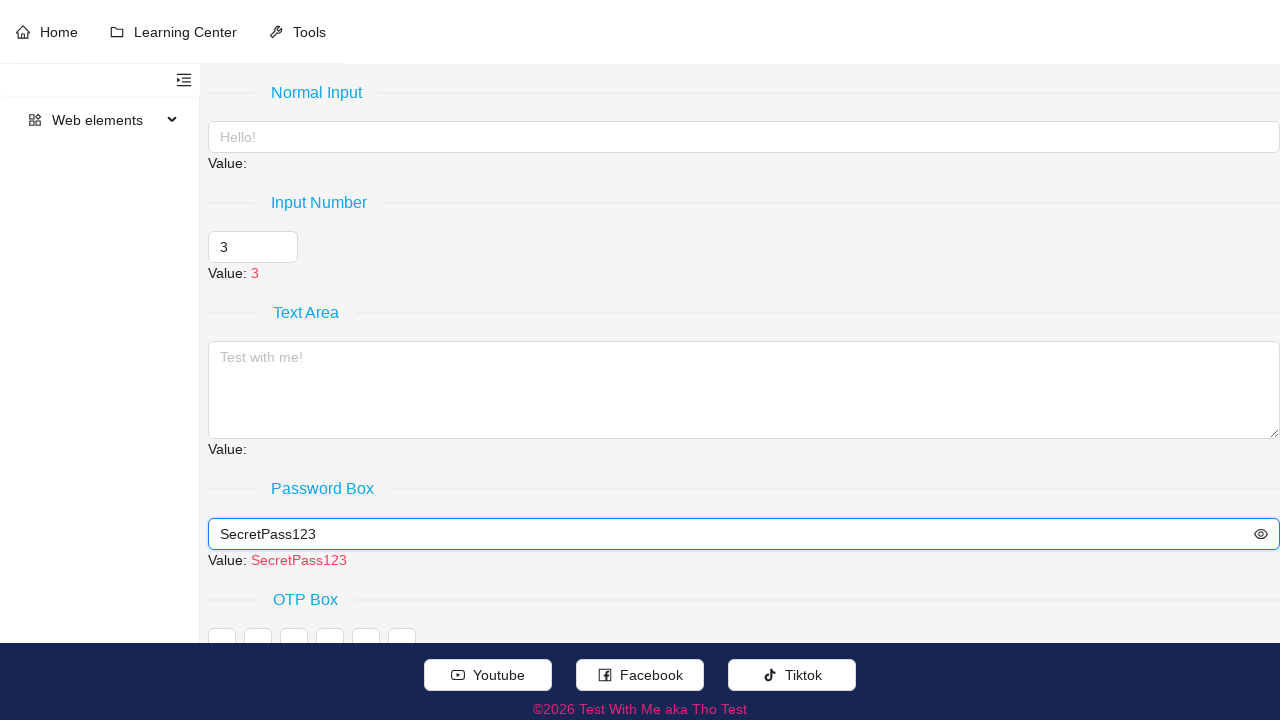

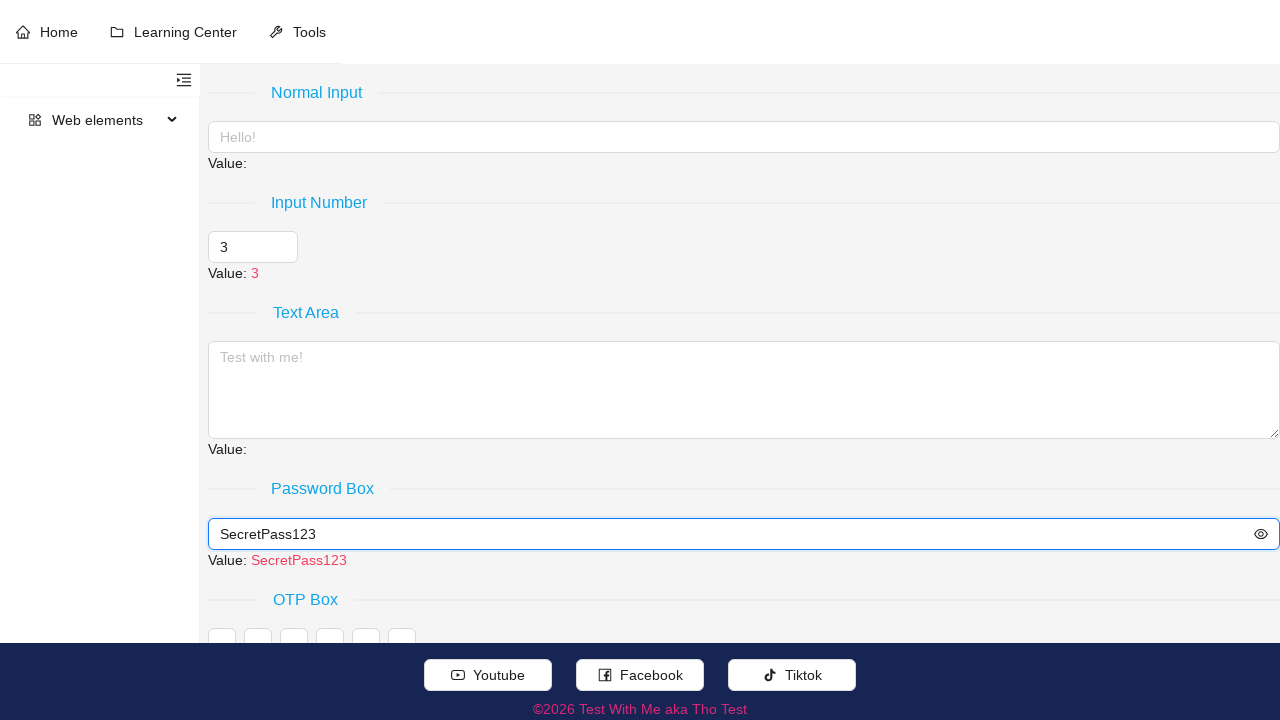